Tests window navigation functionality on Rahul Shetty Academy practice page by clicking an "Open Window" button and then navigating to a different website.

Starting URL: https://rahulshettyacademy.com/AutomationPractice/

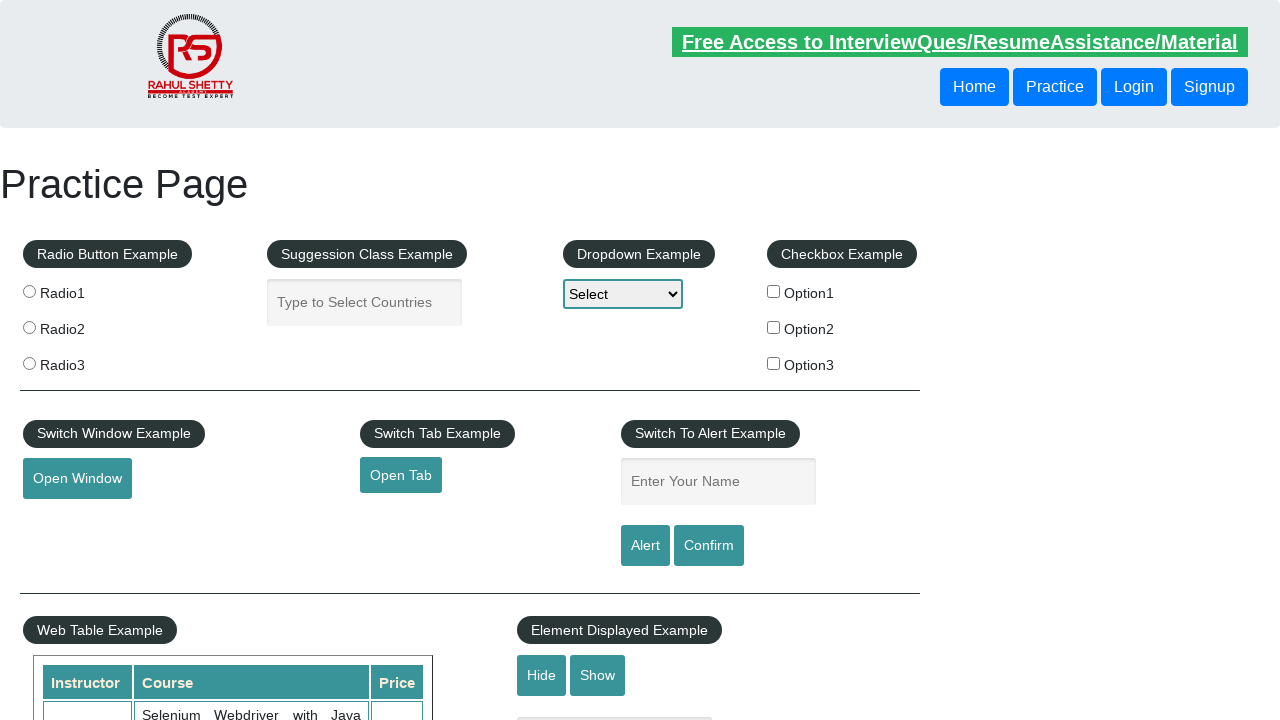

Clicked 'Open Window' button on Rahul Shetty Academy practice page at (77, 479) on xpath=//button[text()='Open Window']
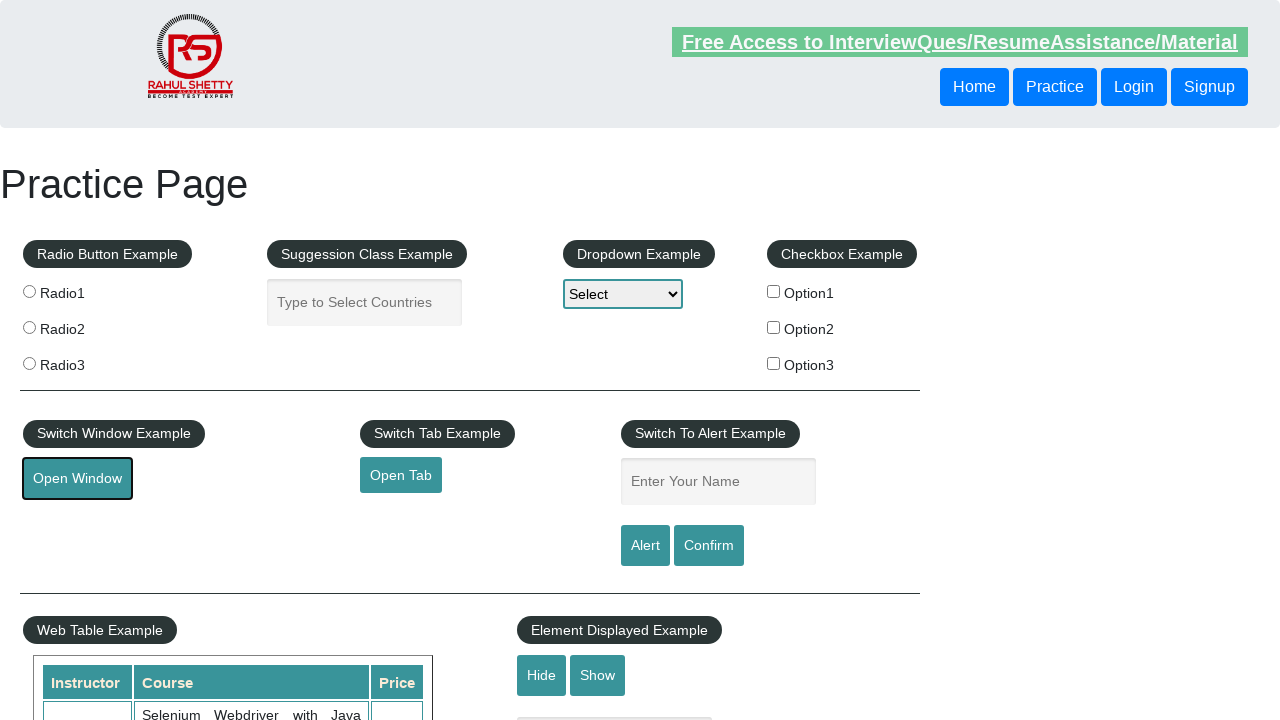

Navigated to QA Click Academy website
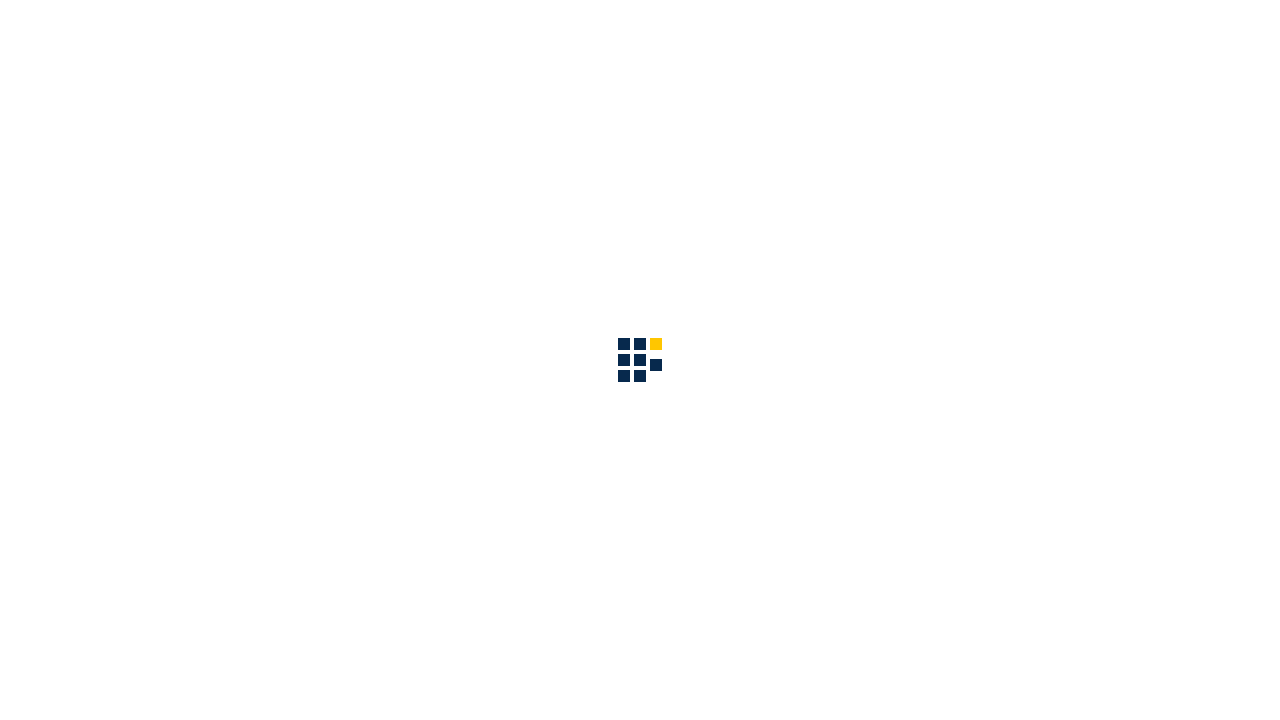

Waited for new page to fully load
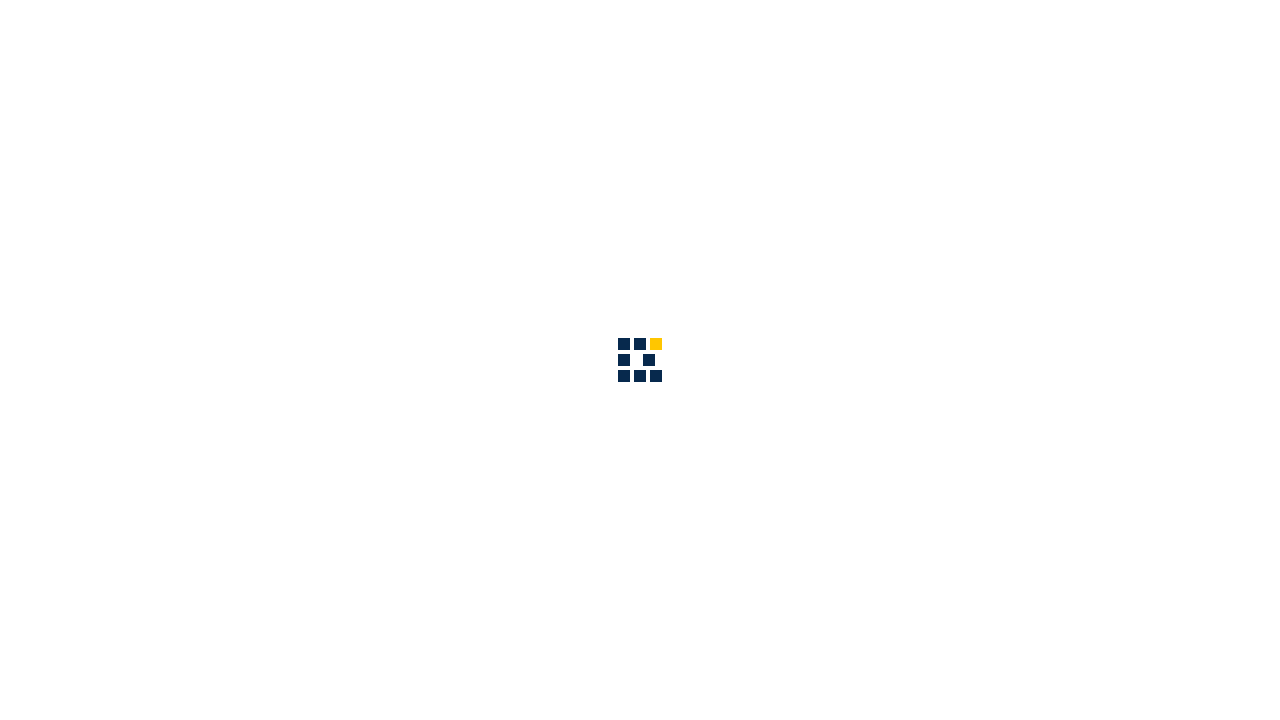

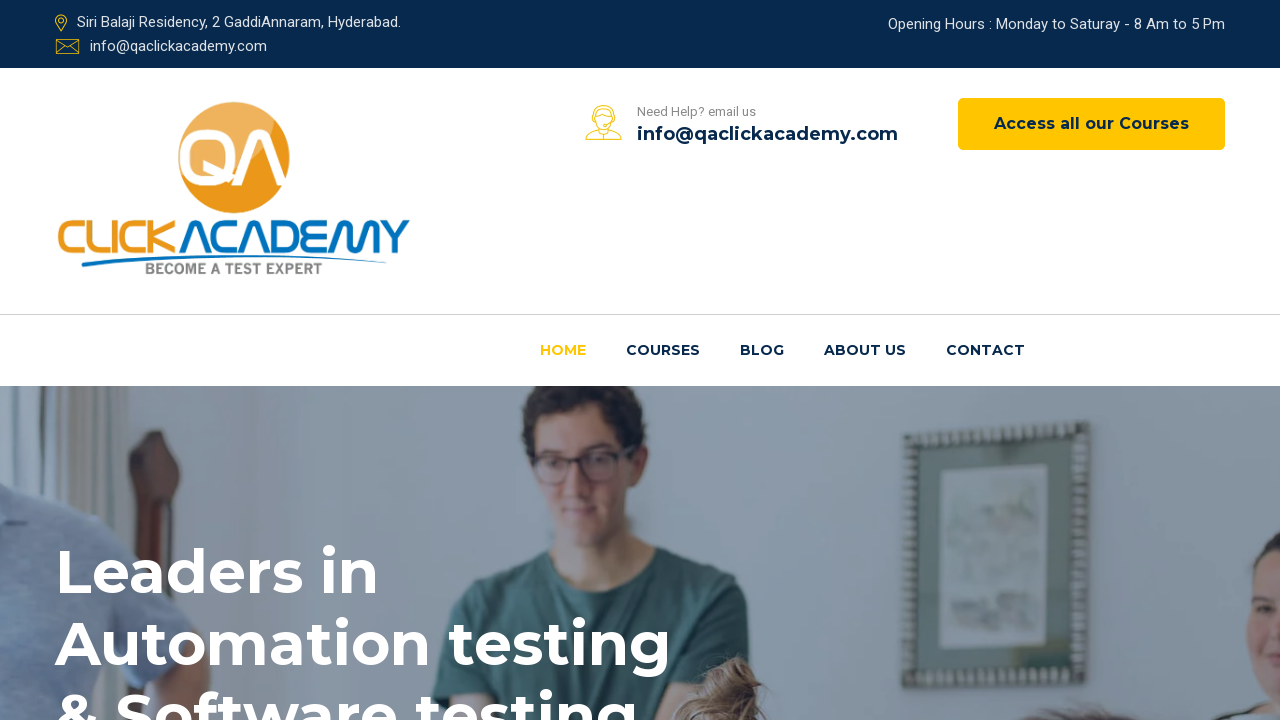